Tests prompt dialog by triggering it, entering text, and accepting it

Starting URL: http://sahitest.com/demo/promptTest.htm

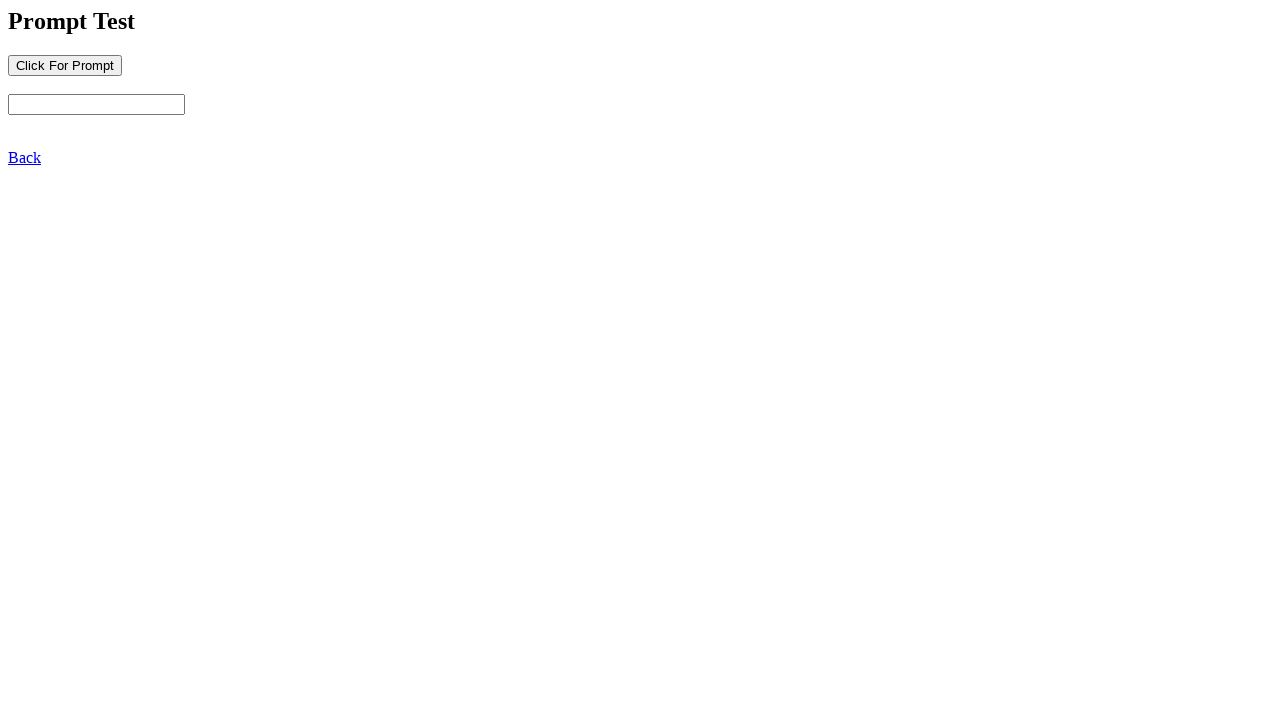

Set up dialog handler to accept prompt with text 'send some words to alert!'
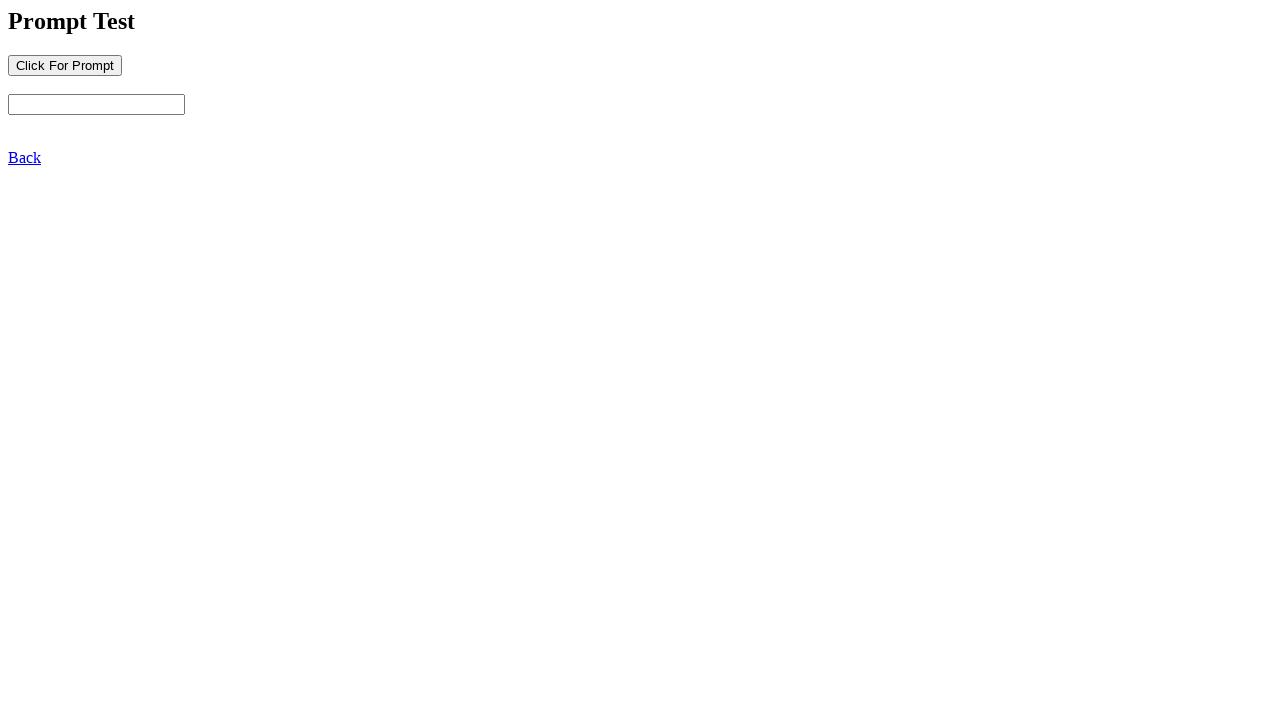

Clicked button to trigger prompt dialog at (65, 65) on input[name='b1']
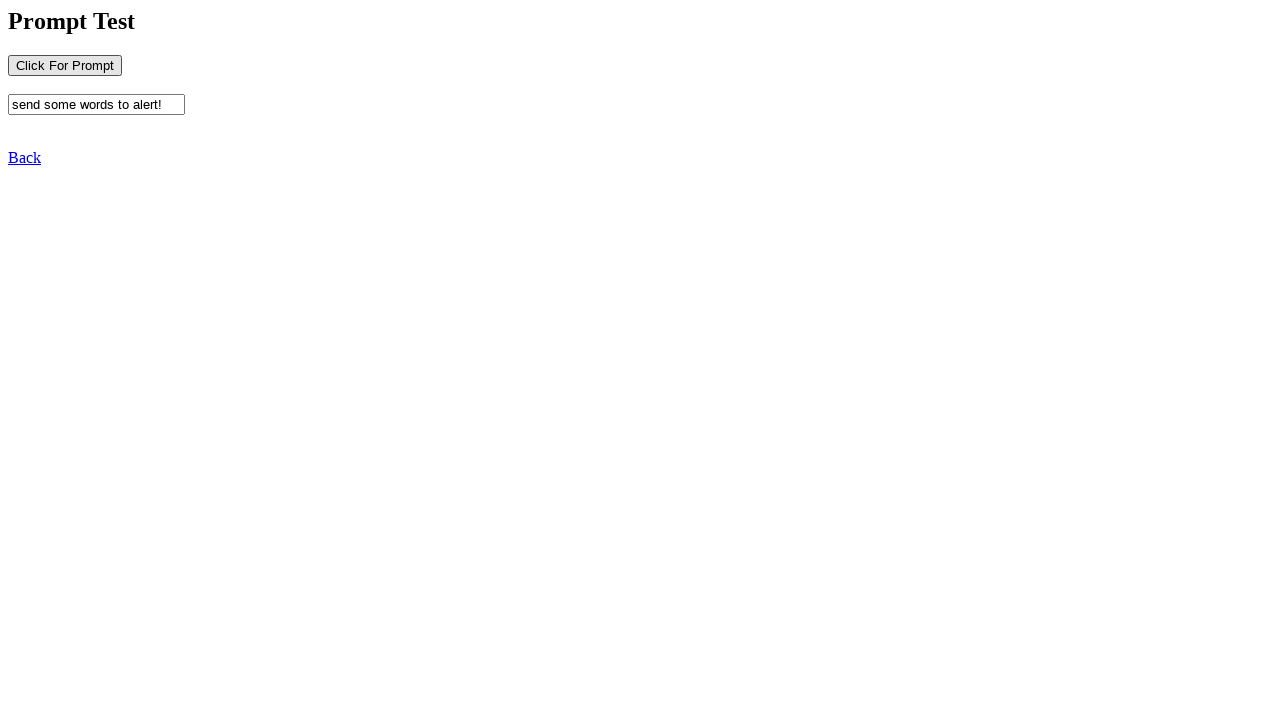

Verified that the input field t1 appeared with the text from prompt
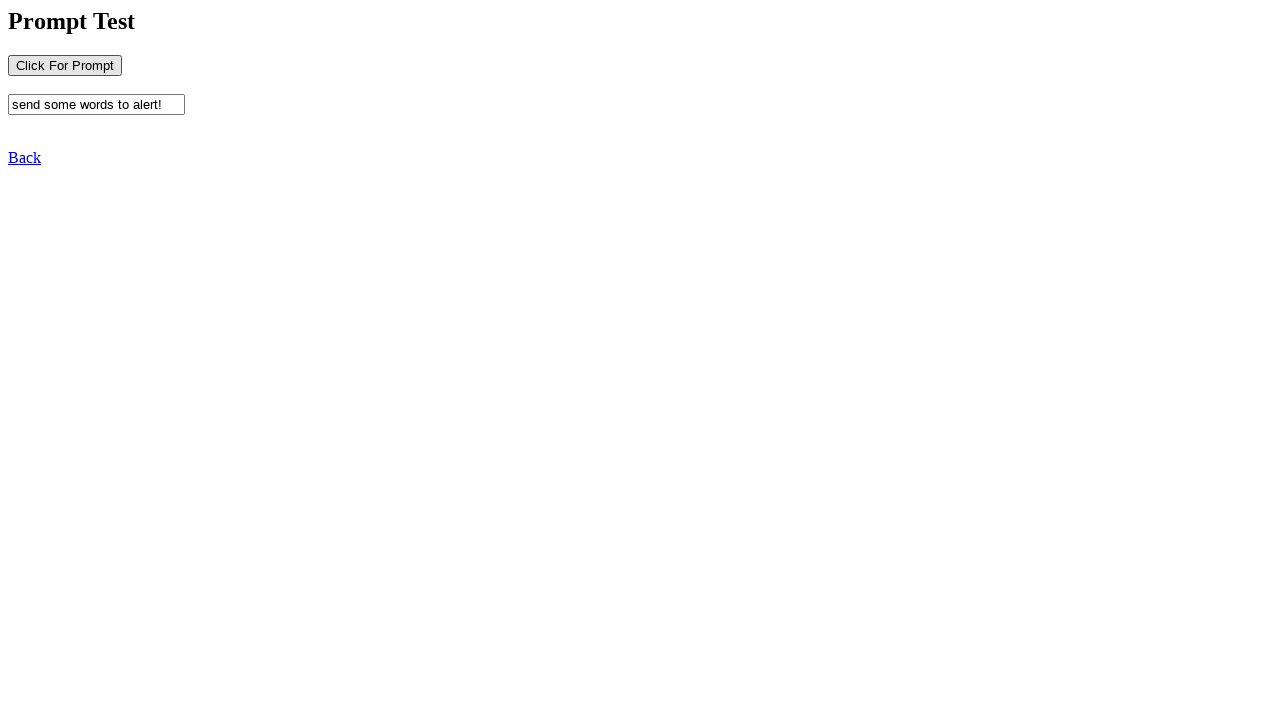

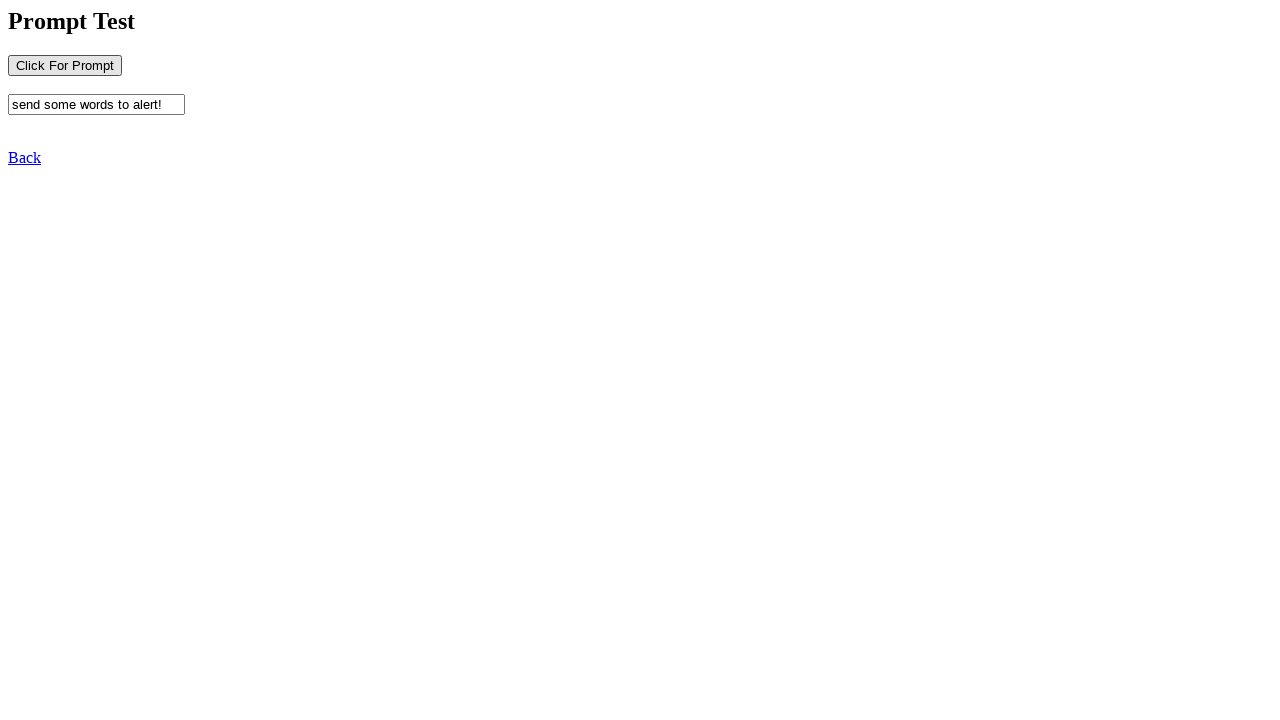